Tests radio button states and button disabled attribute changes over time on a math challenge page

Starting URL: http://suninjuly.github.io/math.html

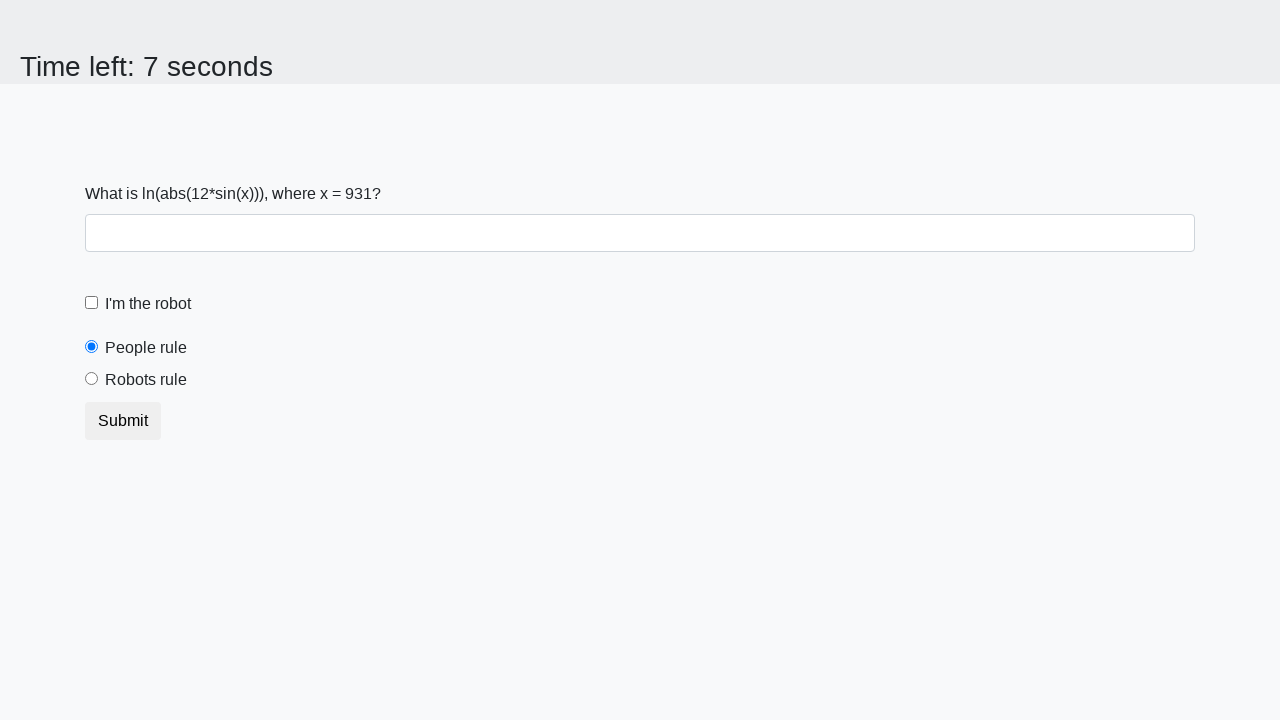

Located people radio button element
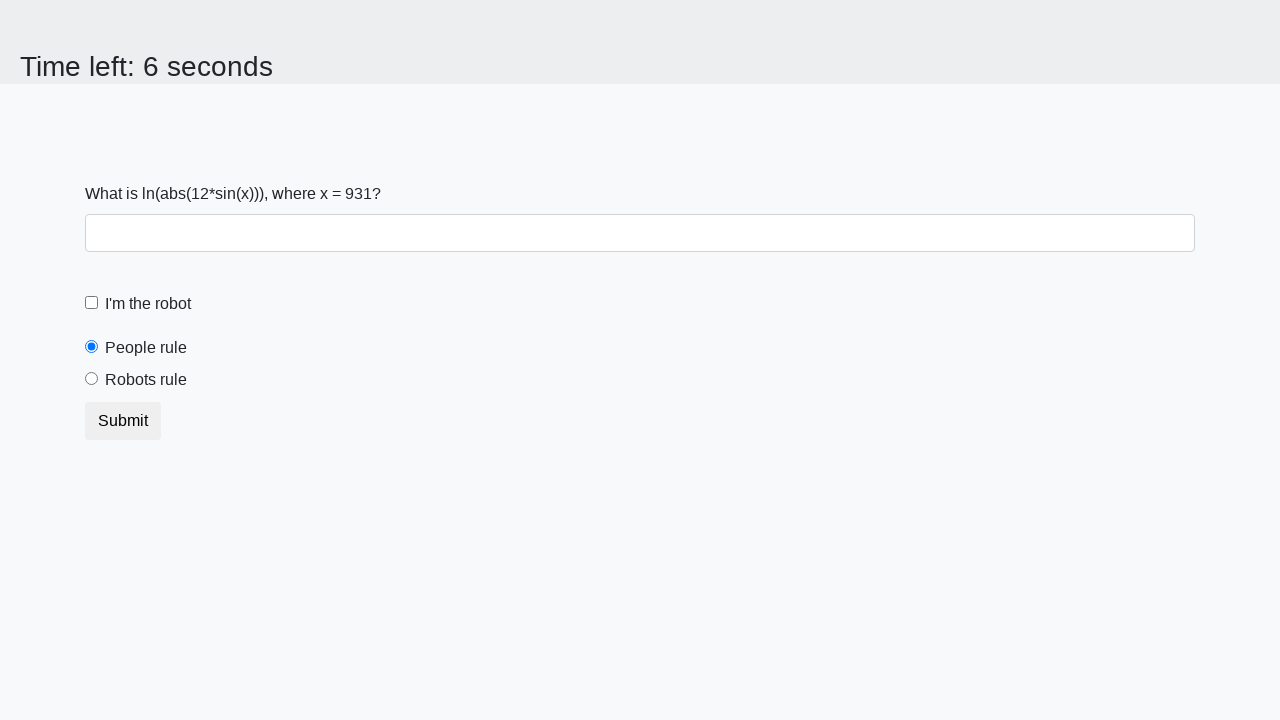

Retrieved checked attribute from people radio button
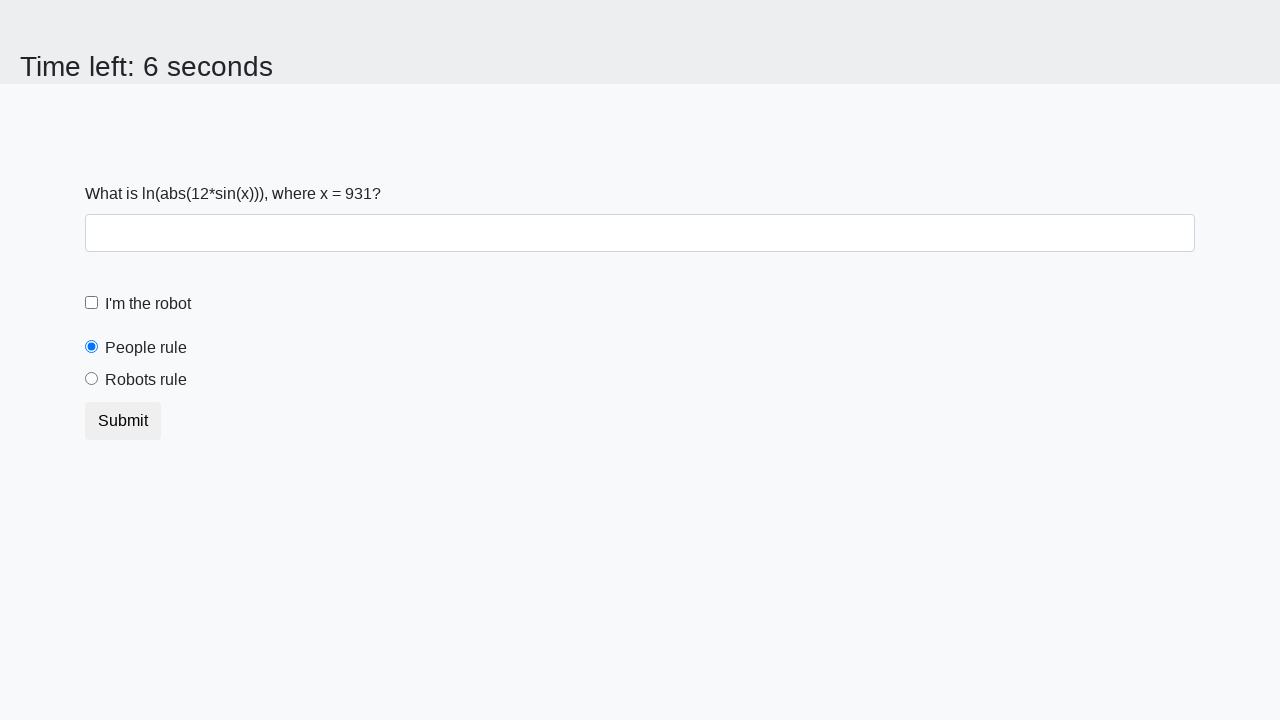

Asserted that people radio button is selected by default
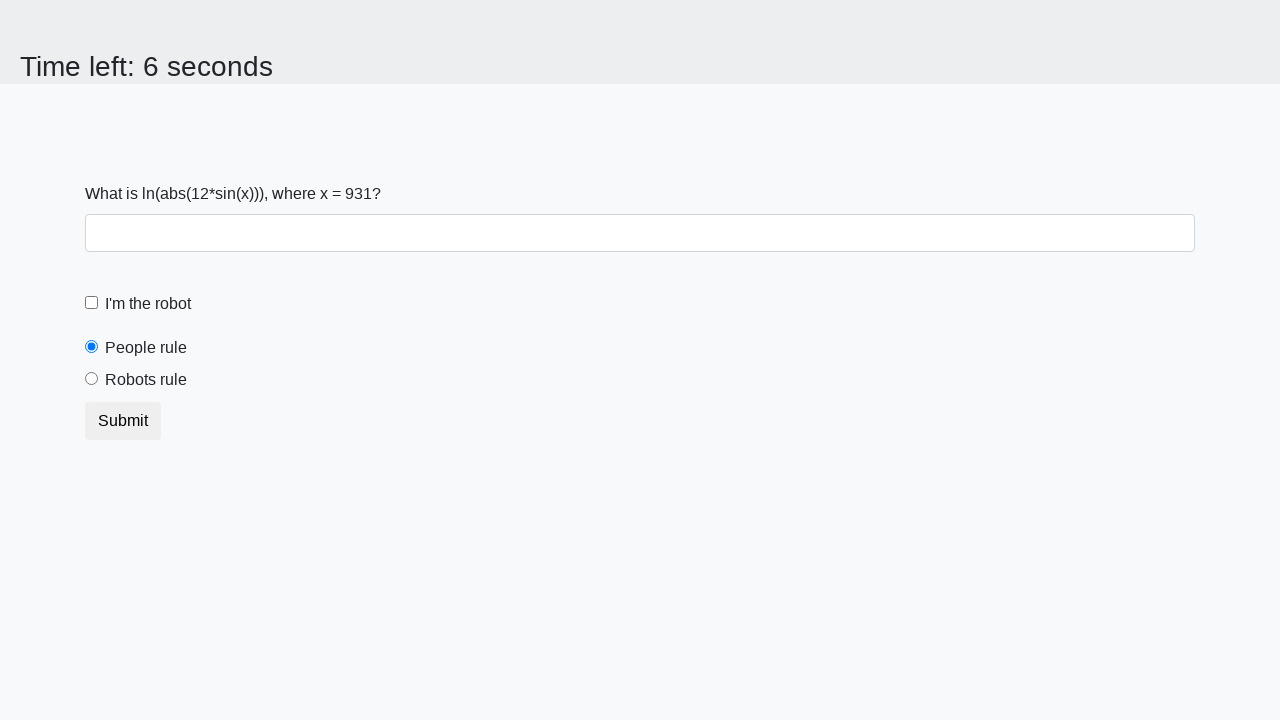

Located robots radio button element
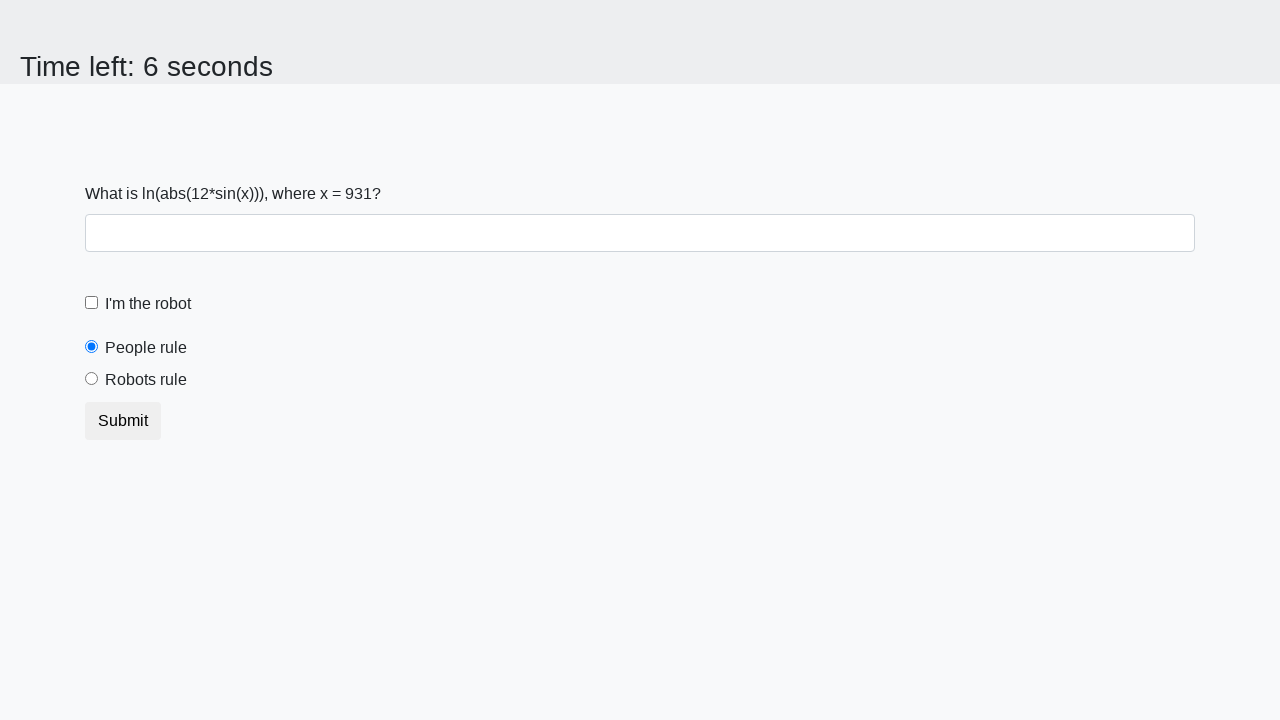

Retrieved checked attribute from robots radio button
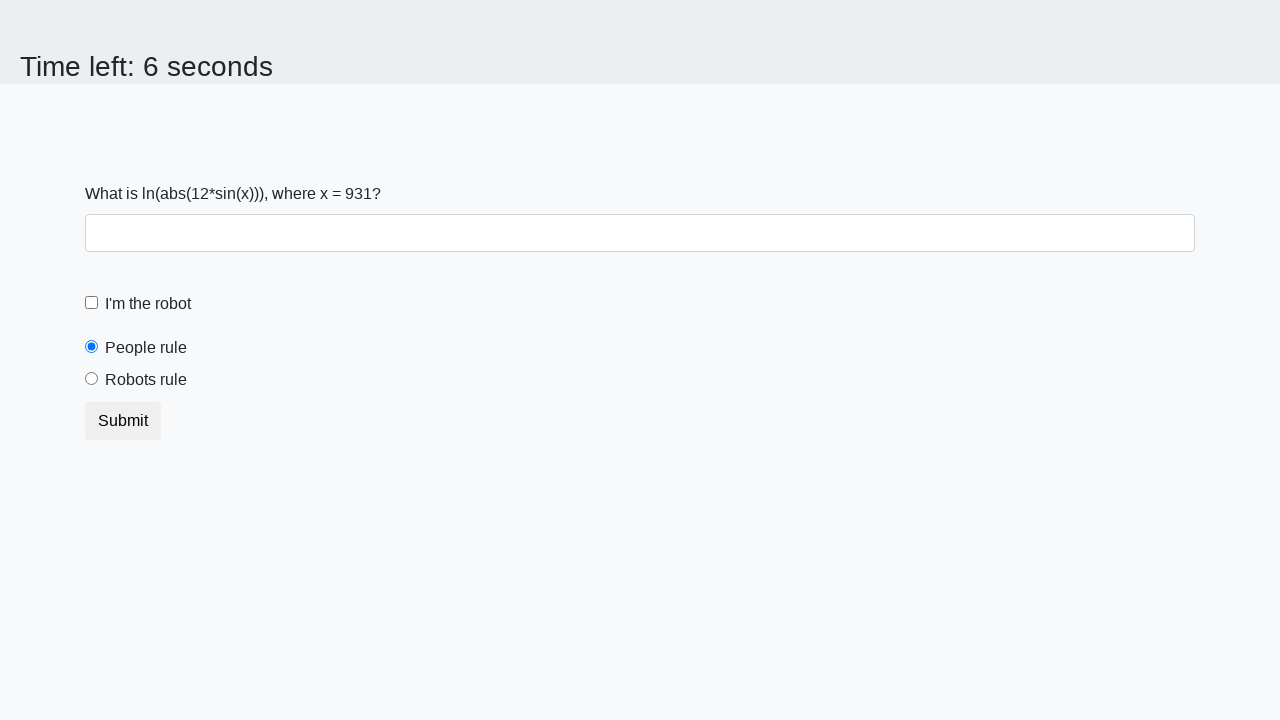

Asserted that robots radio button is not selected
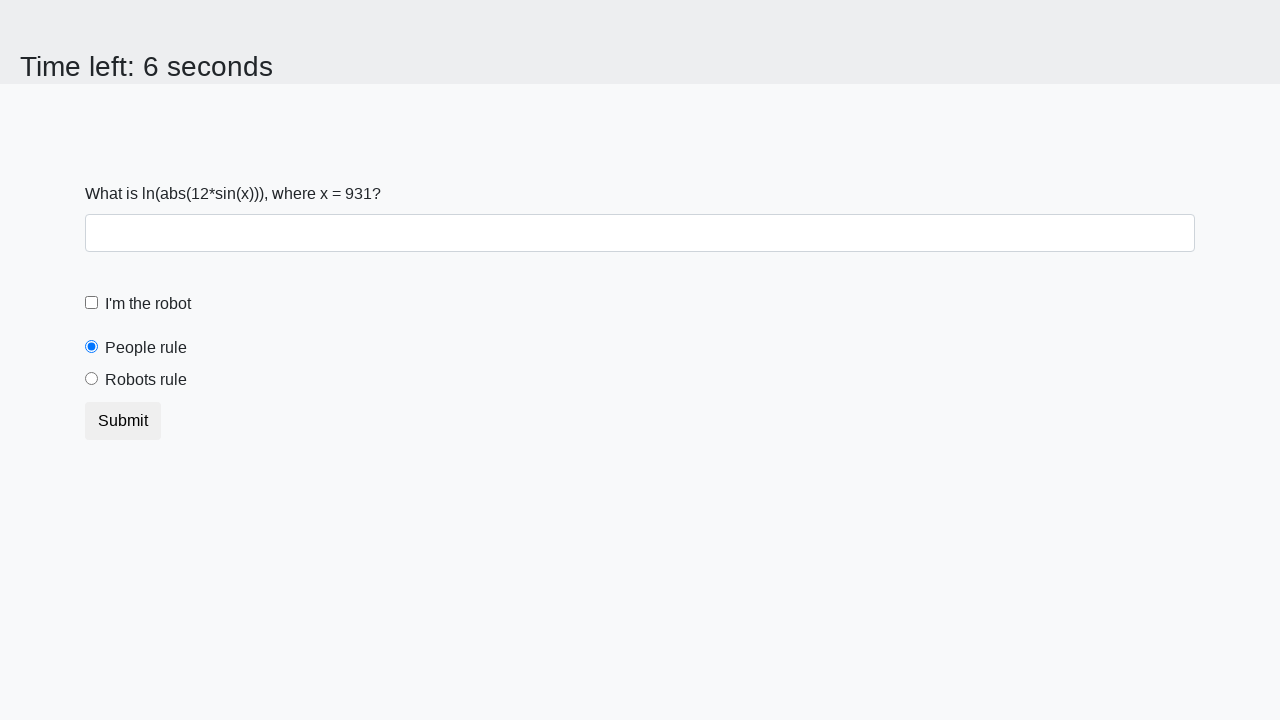

Located submit button element
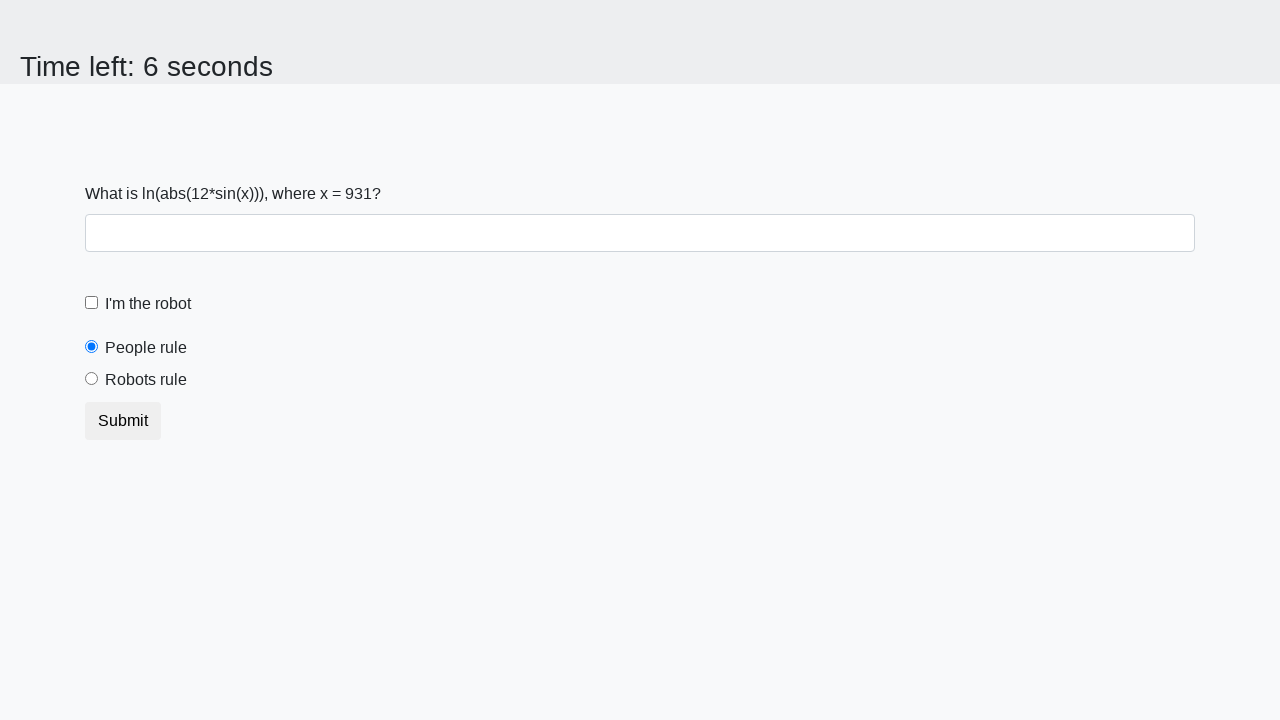

Retrieved disabled attribute from submit button
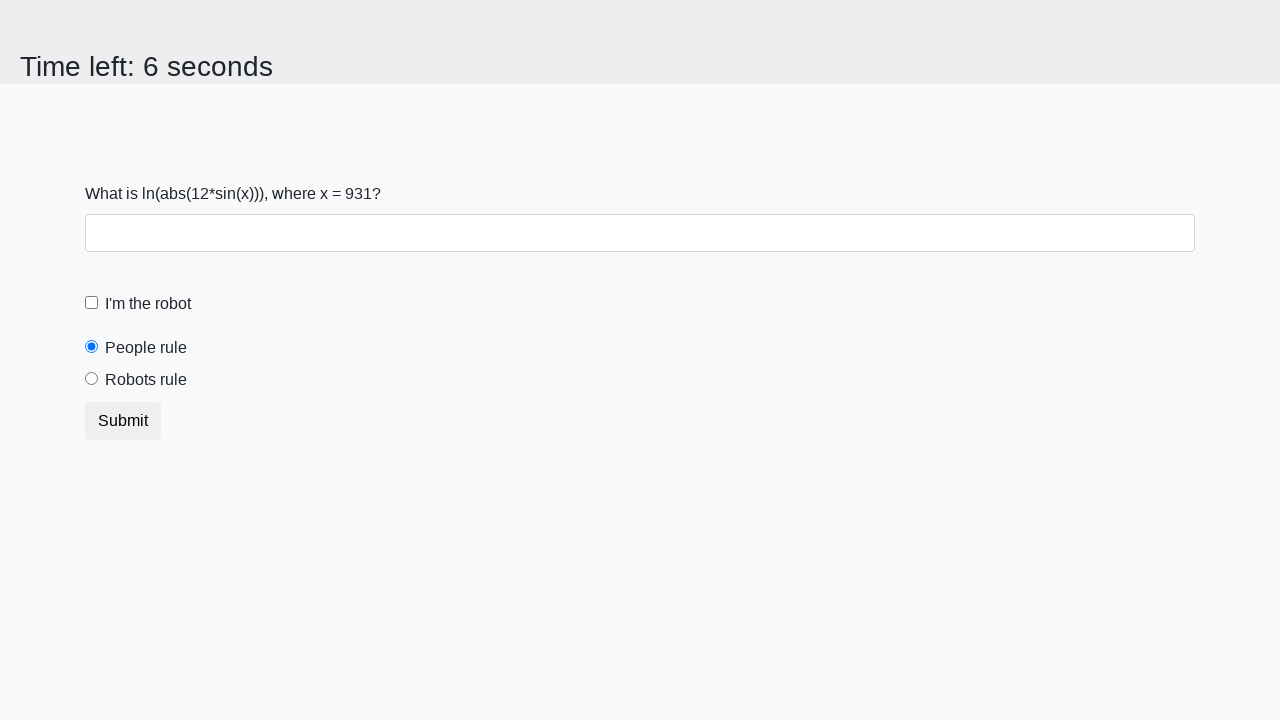

Asserted that submit button is enabled initially
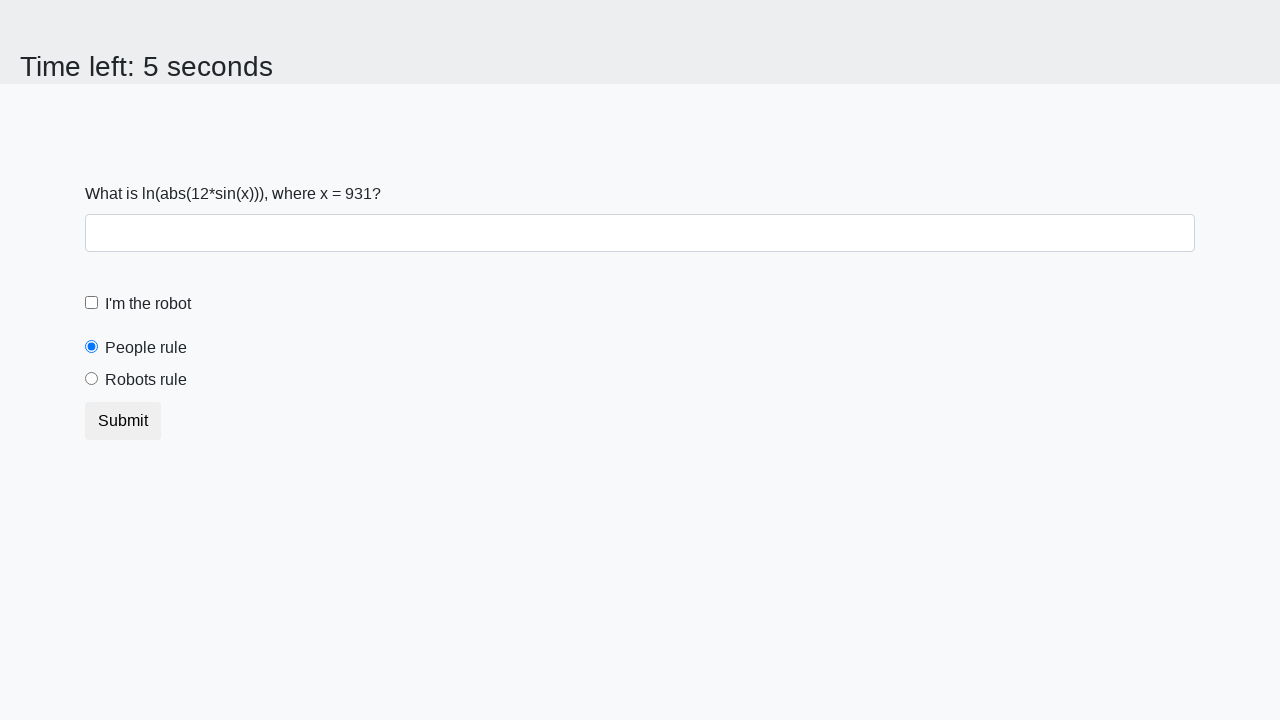

Waited 10 seconds for state changes
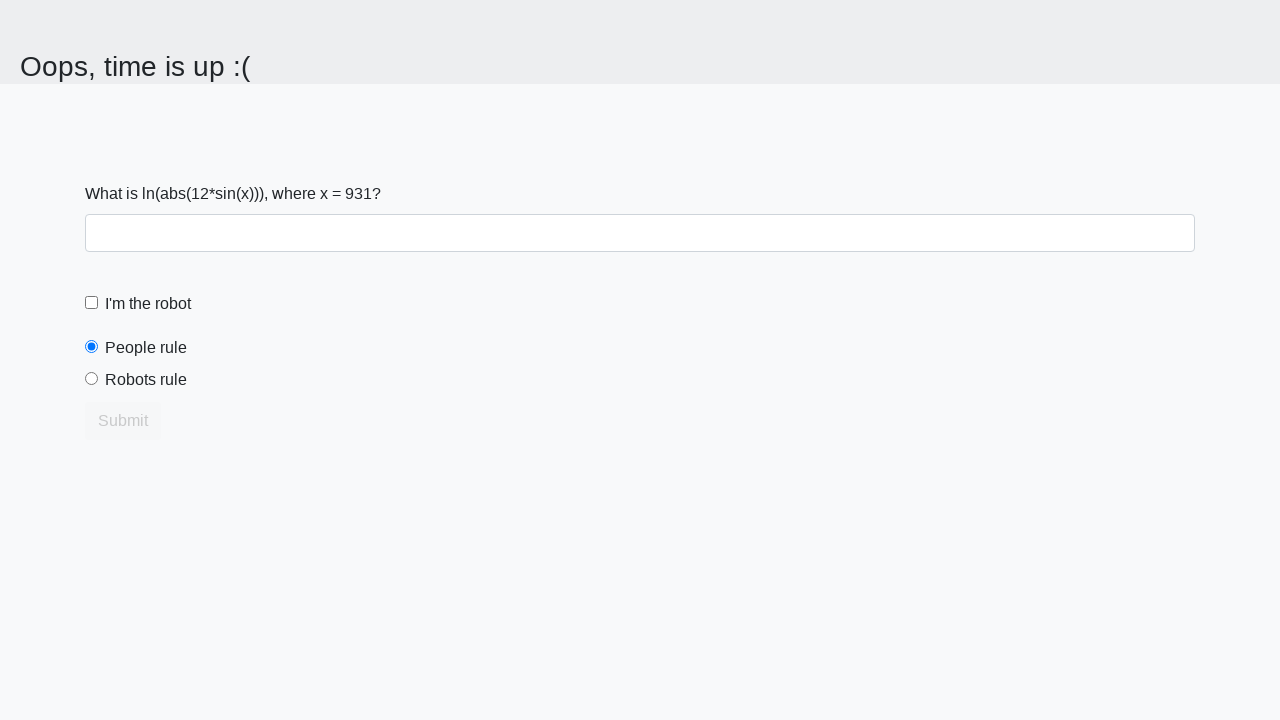

Retrieved disabled attribute from submit button after 10 seconds
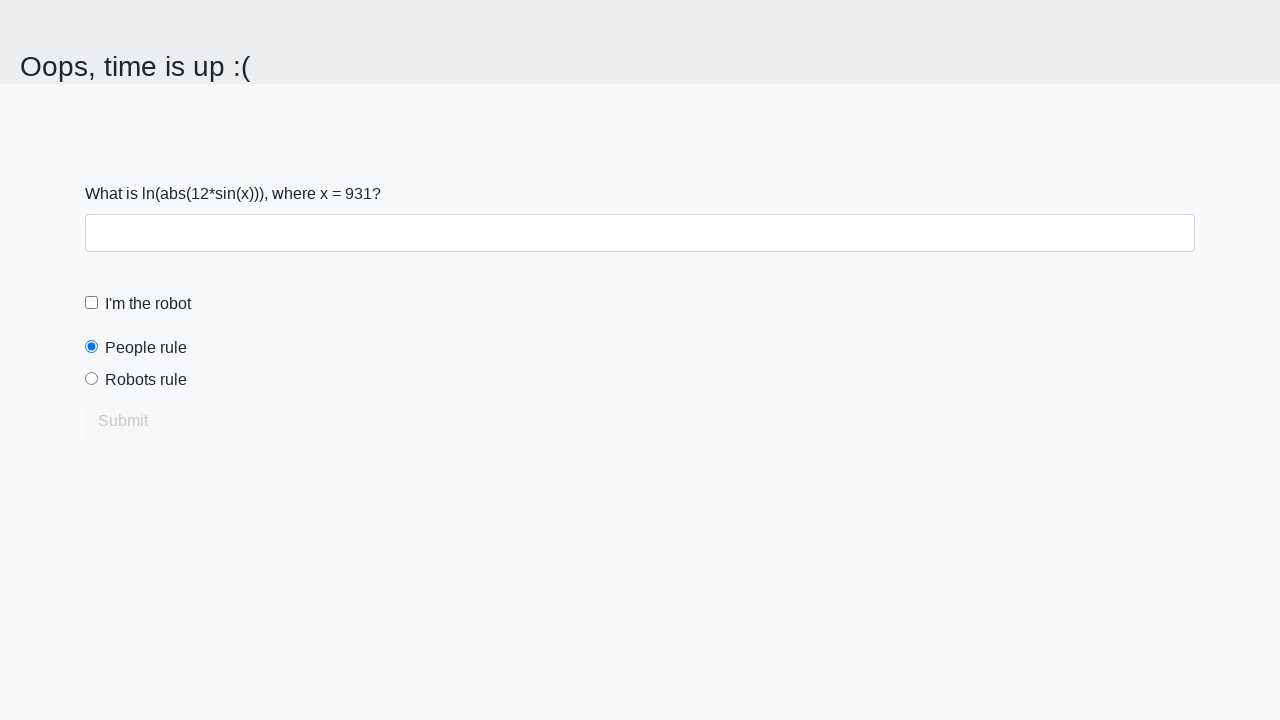

Asserted that submit button is disabled after 10 seconds
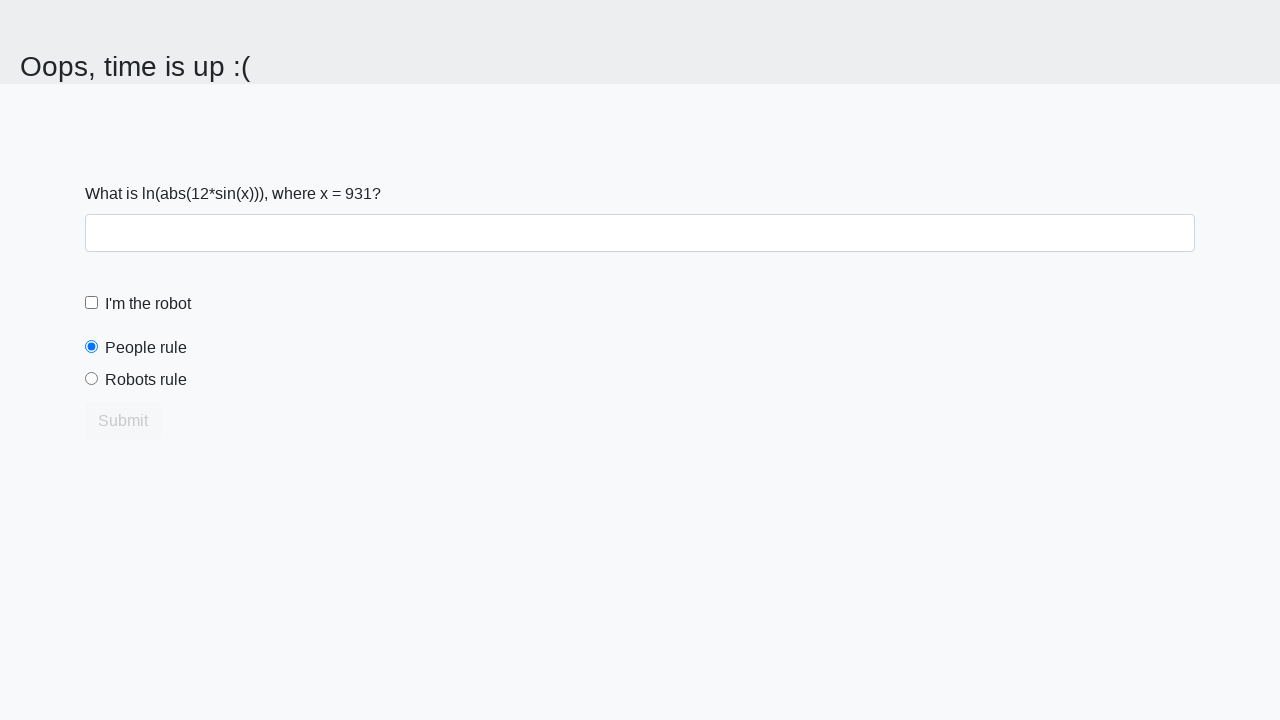

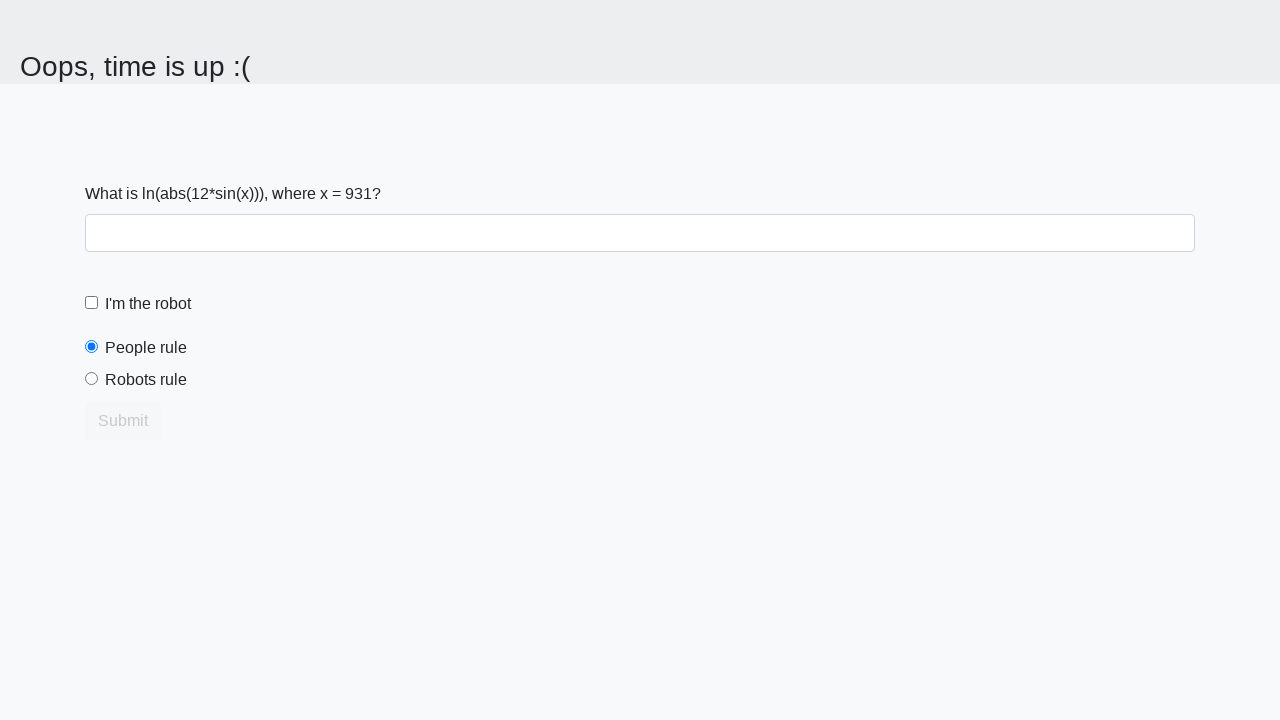